Tests that hovering over 'Bücher' displays submenu with visible child items

Starting URL: https://bookbox.ch

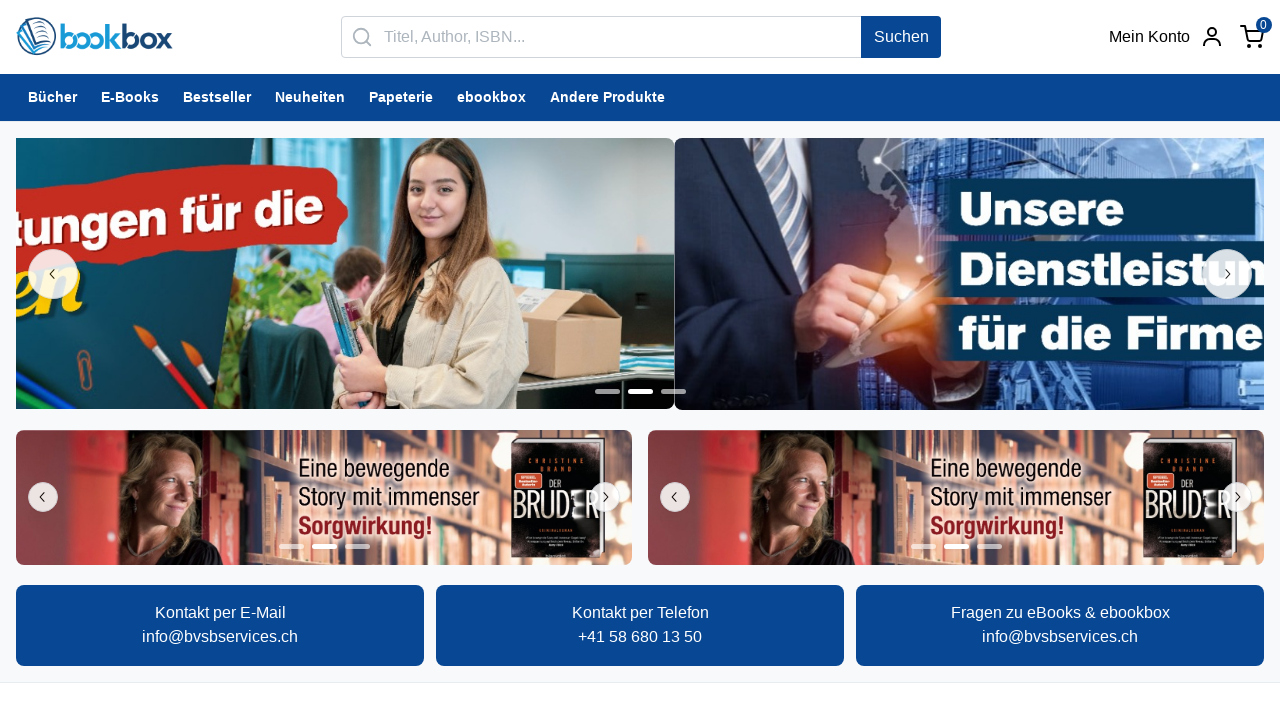

Hovered over 'Bücher' menu item in banner at (52, 98) on internal:role=banner >> internal:text="B\u00fccher"s
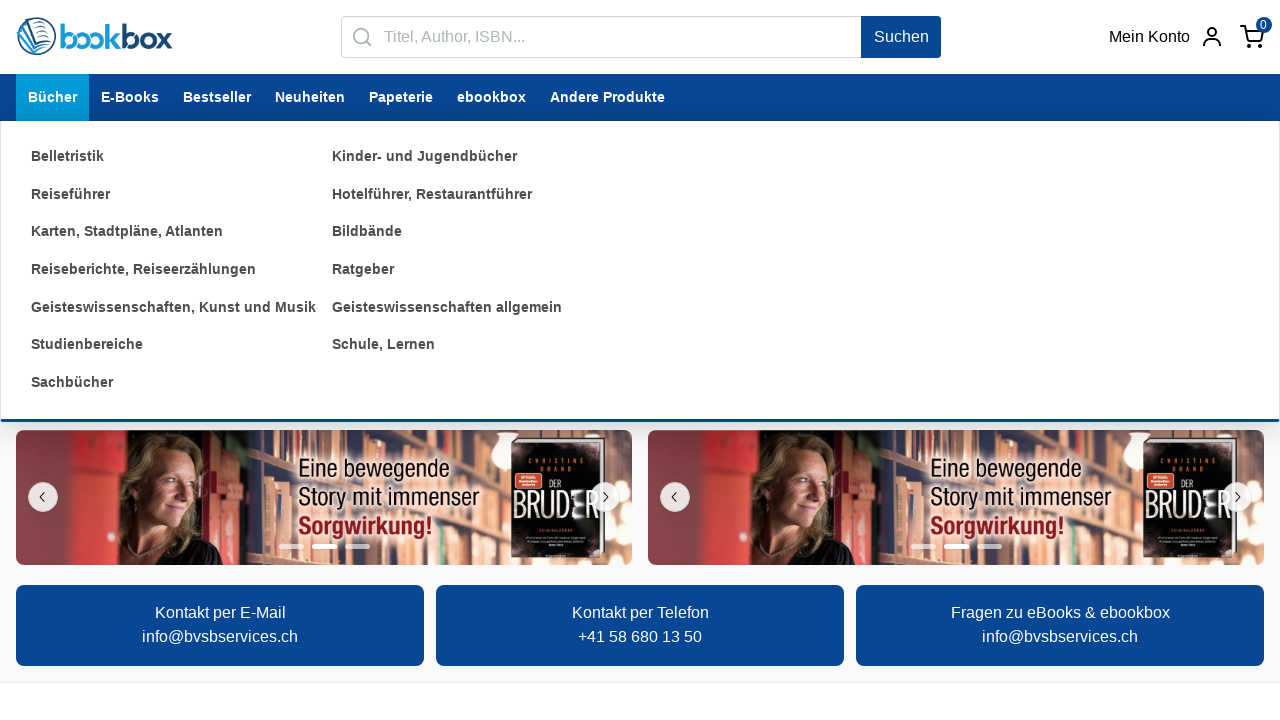

Submenu container loaded
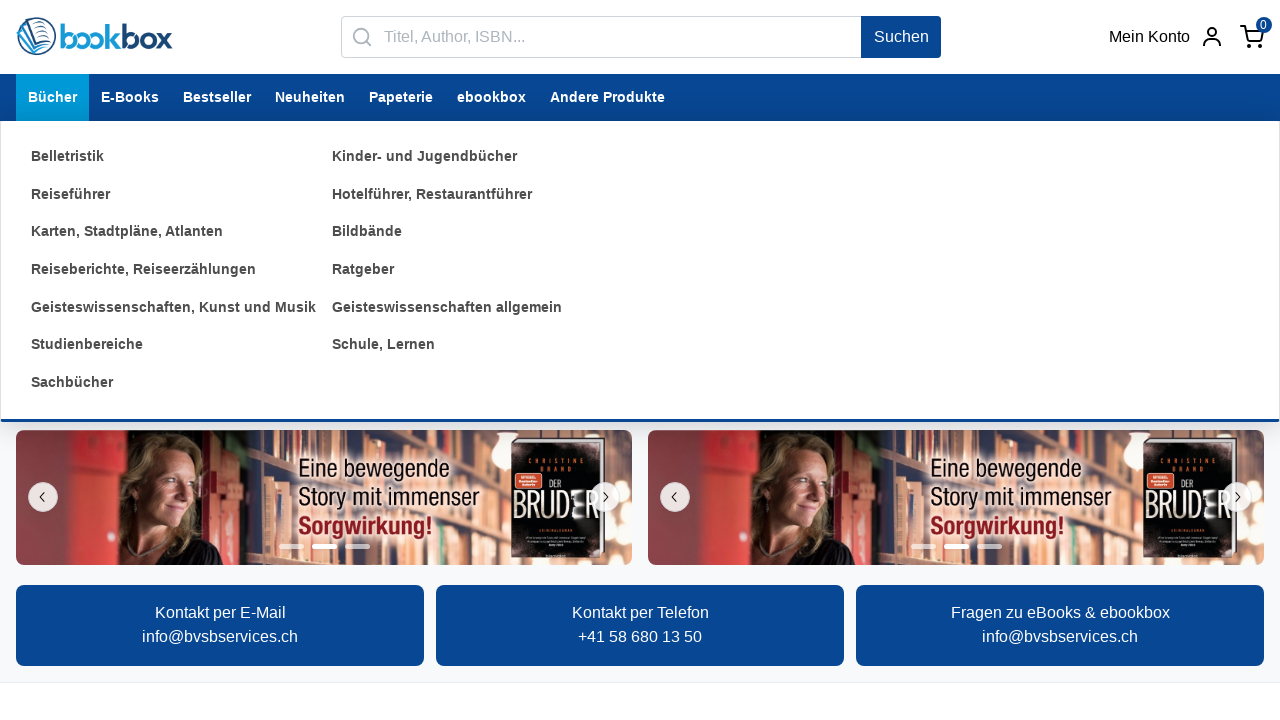

Submenu child items are visible
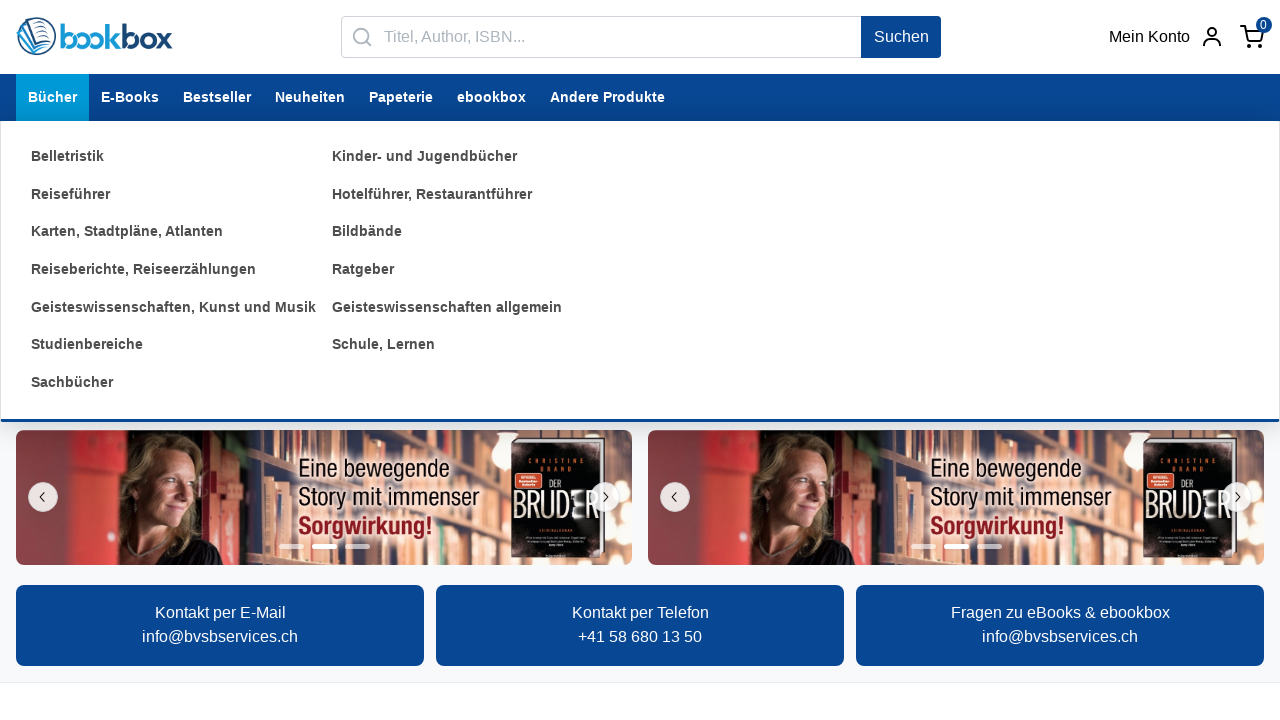

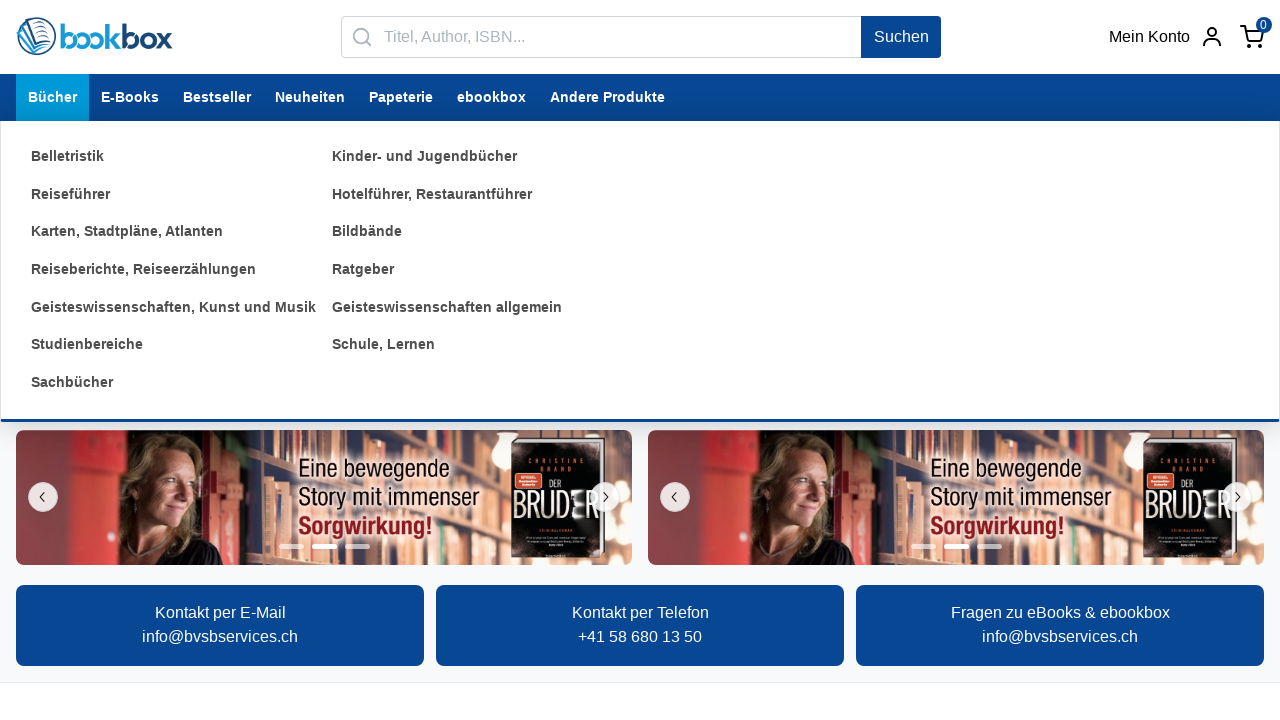